Tests broken links functionality by navigating to broken links page and checking link statuses

Starting URL: https://www.tutorialspoint.com/selenium/practice/text-box.php

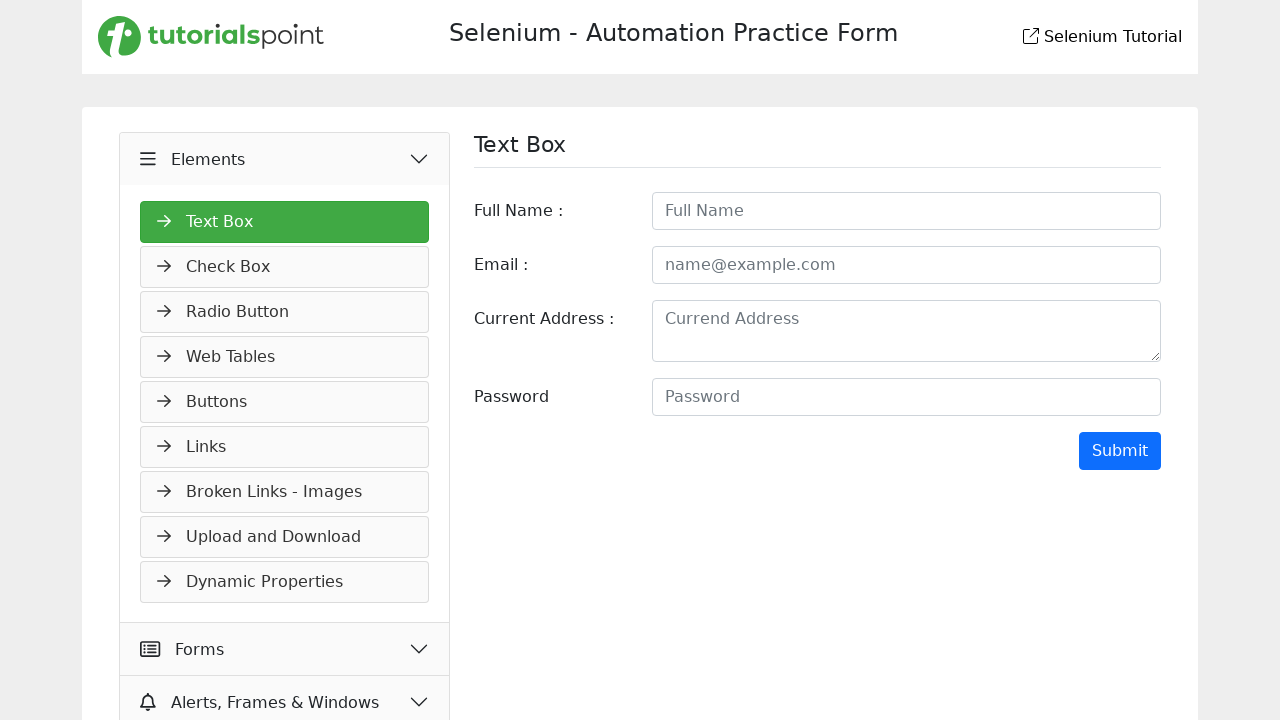

Clicked Elements button at (285, 159) on xpath=//button[text()=' Elements']
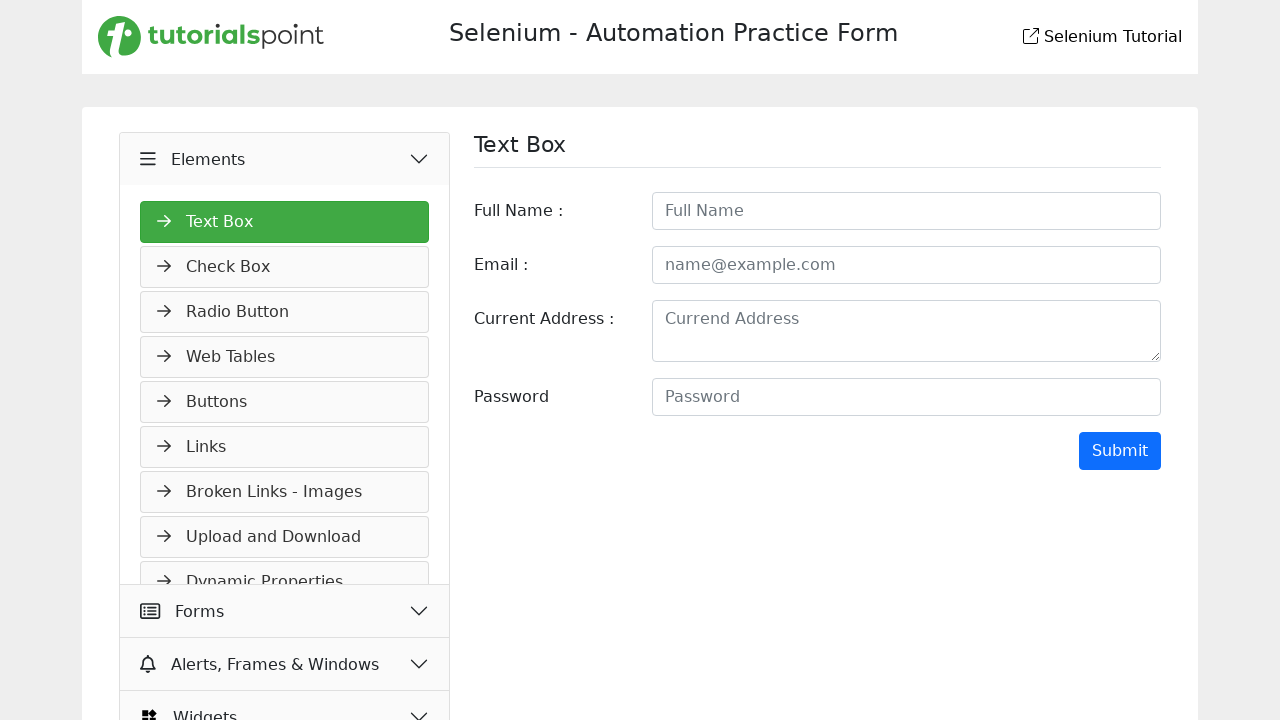

Clicked Broken Links - Images menu item at (285, 197) on xpath=//a[text()=' Broken Links - Images']
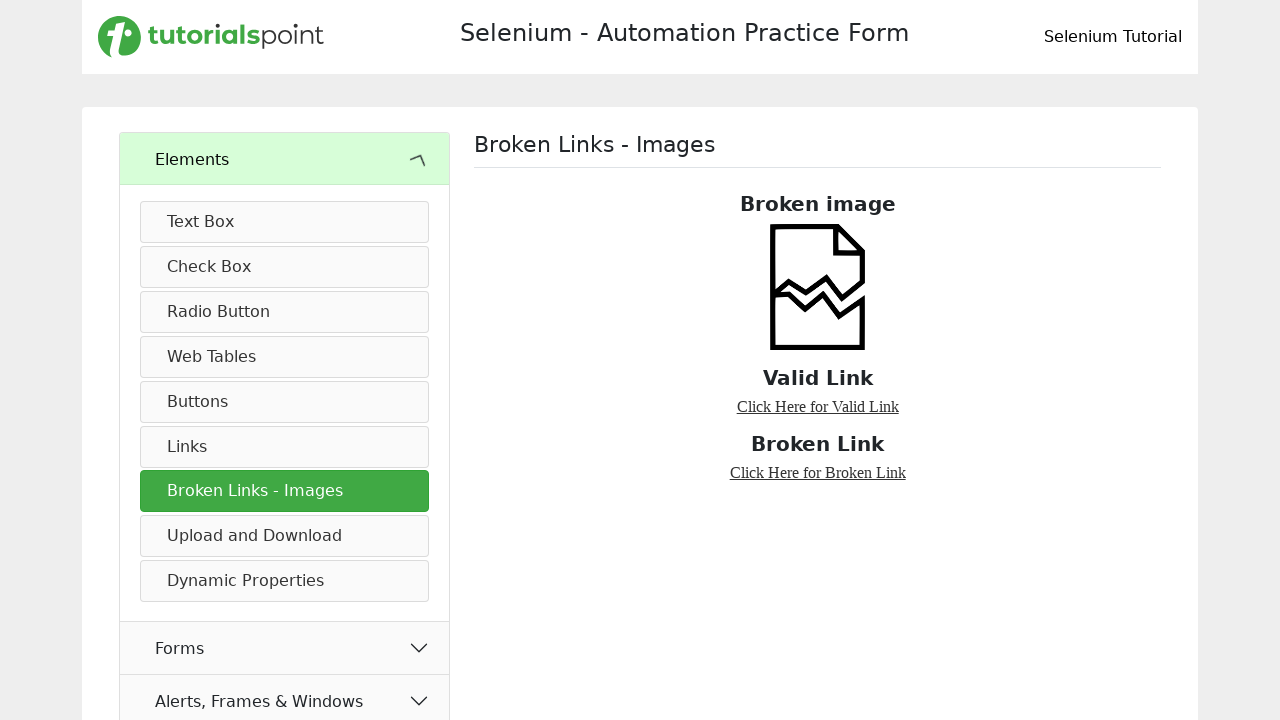

Waited for links to load on broken links page
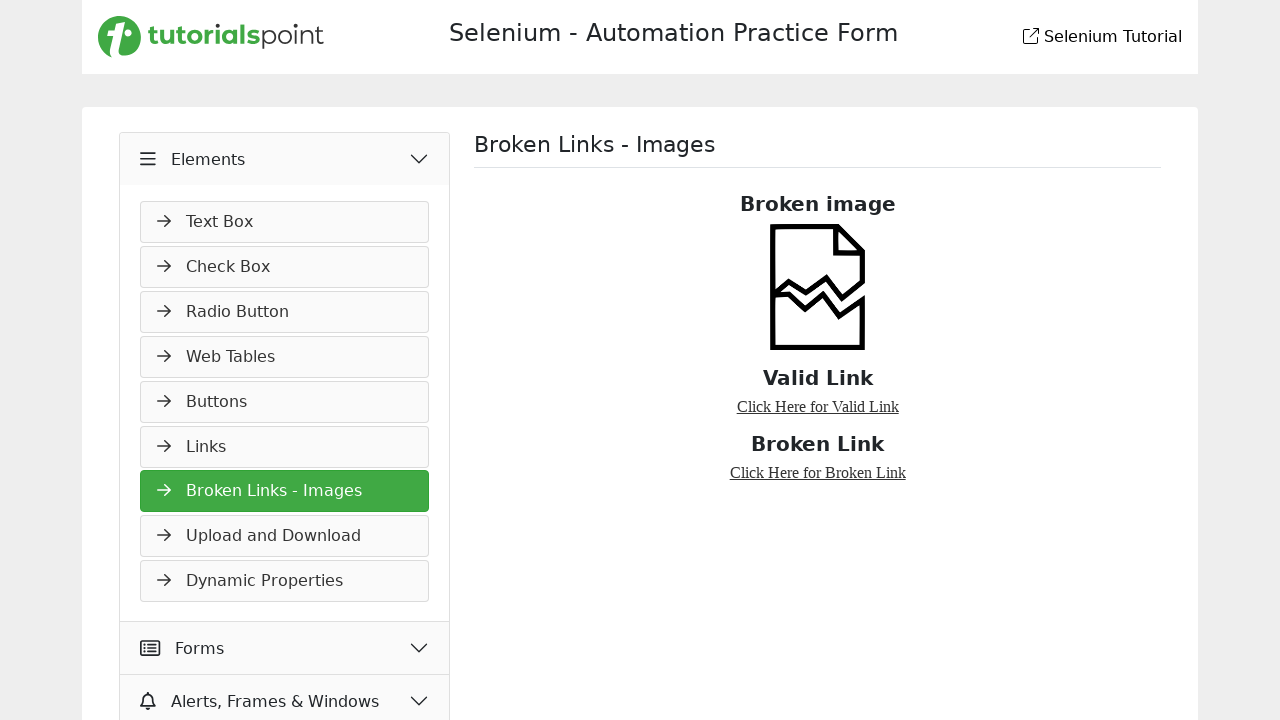

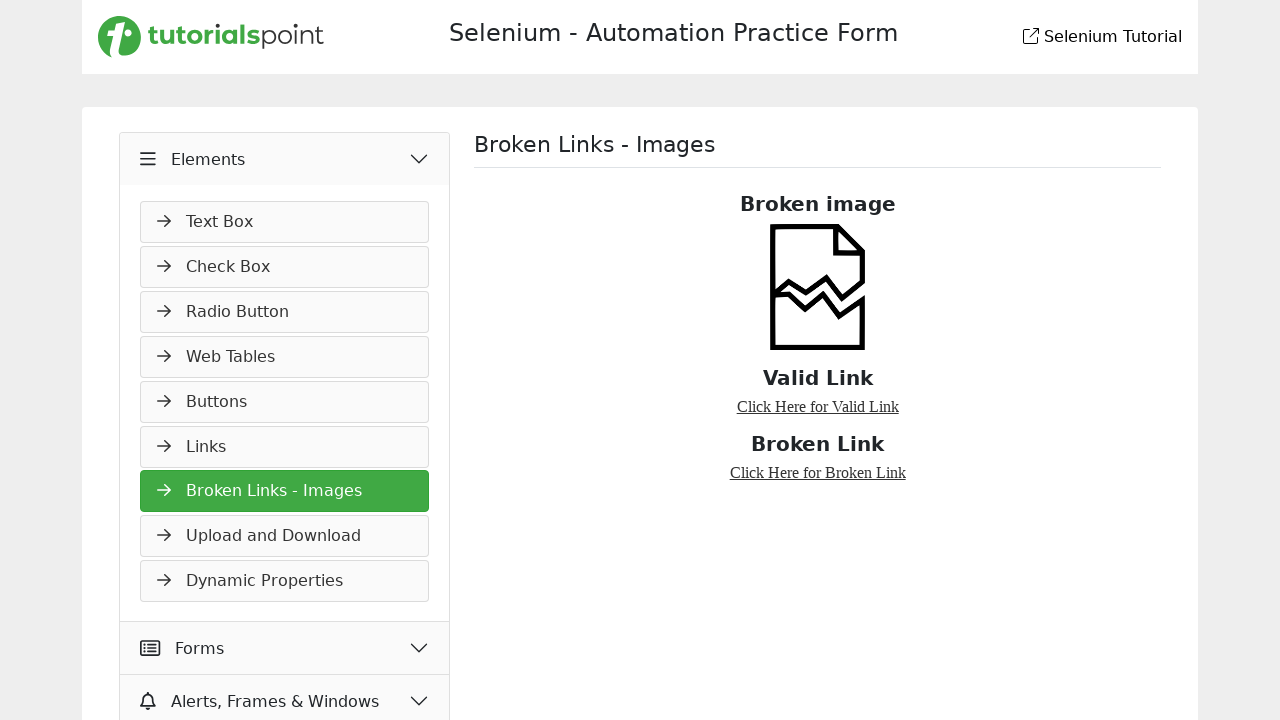